Tests dynamic dropdown functionality by selecting an origin city (Bangalore - BLR) and destination city (Chennai - MAA) from cascading dropdown menus on a flight booking practice page.

Starting URL: https://rahulshettyacademy.com/dropdownsPractise/

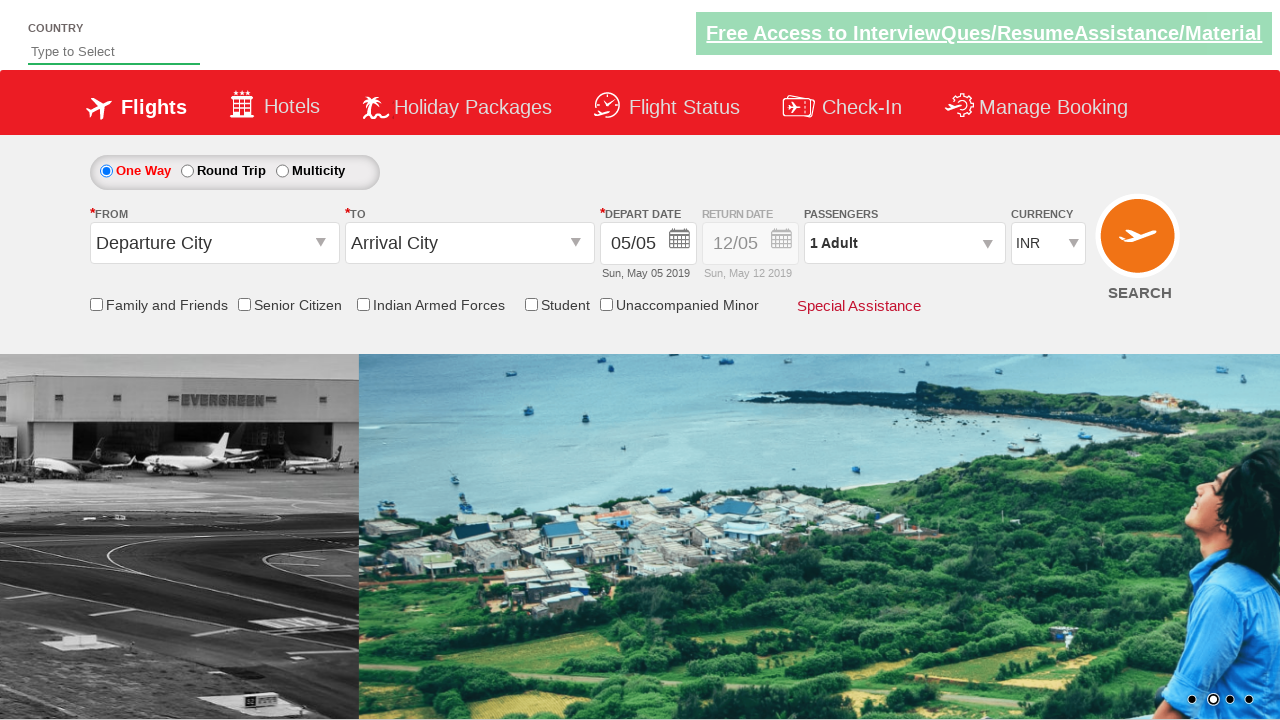

Clicked on origin station dropdown to open it at (214, 243) on #ctl00_mainContent_ddl_originStation1_CTXT
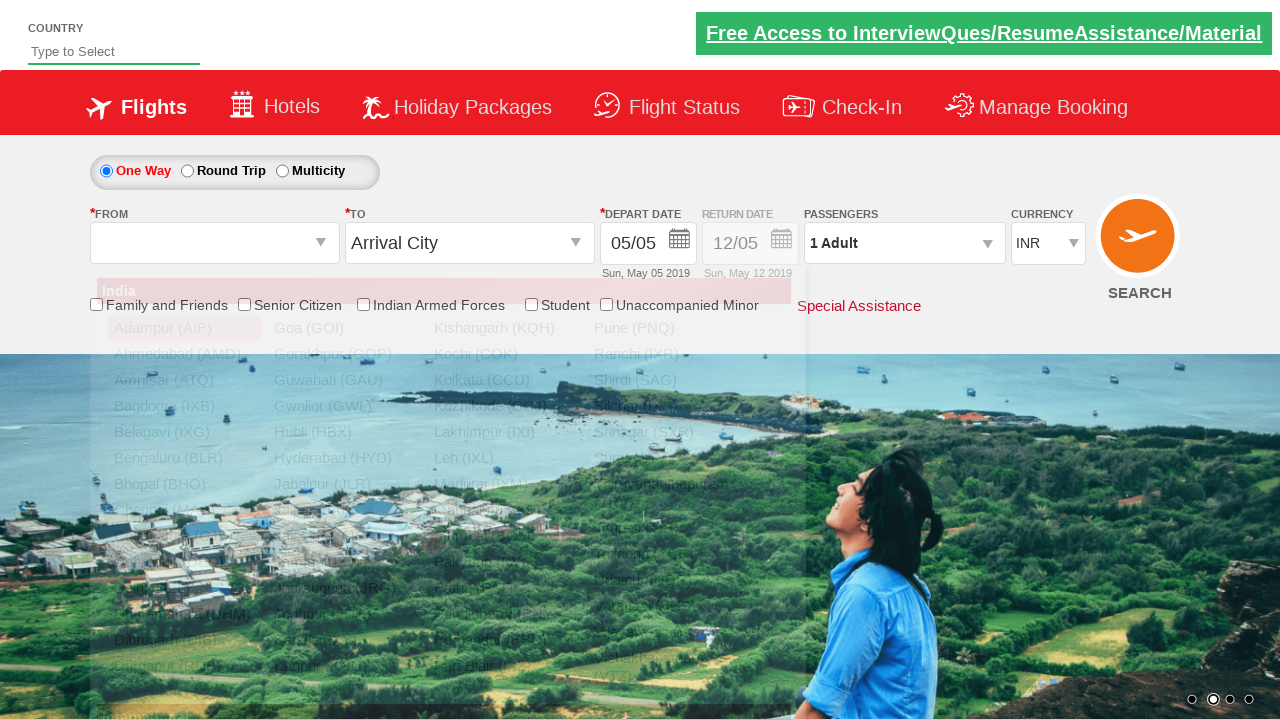

Selected Bangalore (BLR) as origin city at (184, 458) on a[value='BLR']
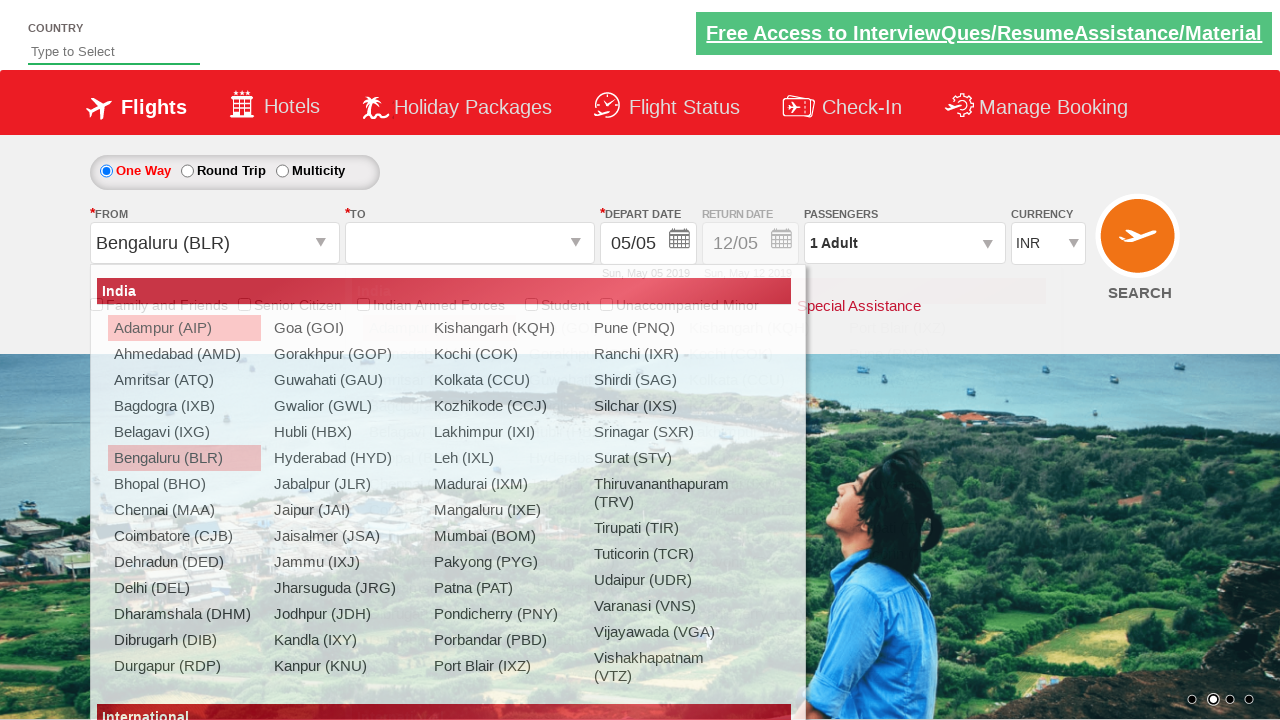

Waited for destination dropdown to be ready
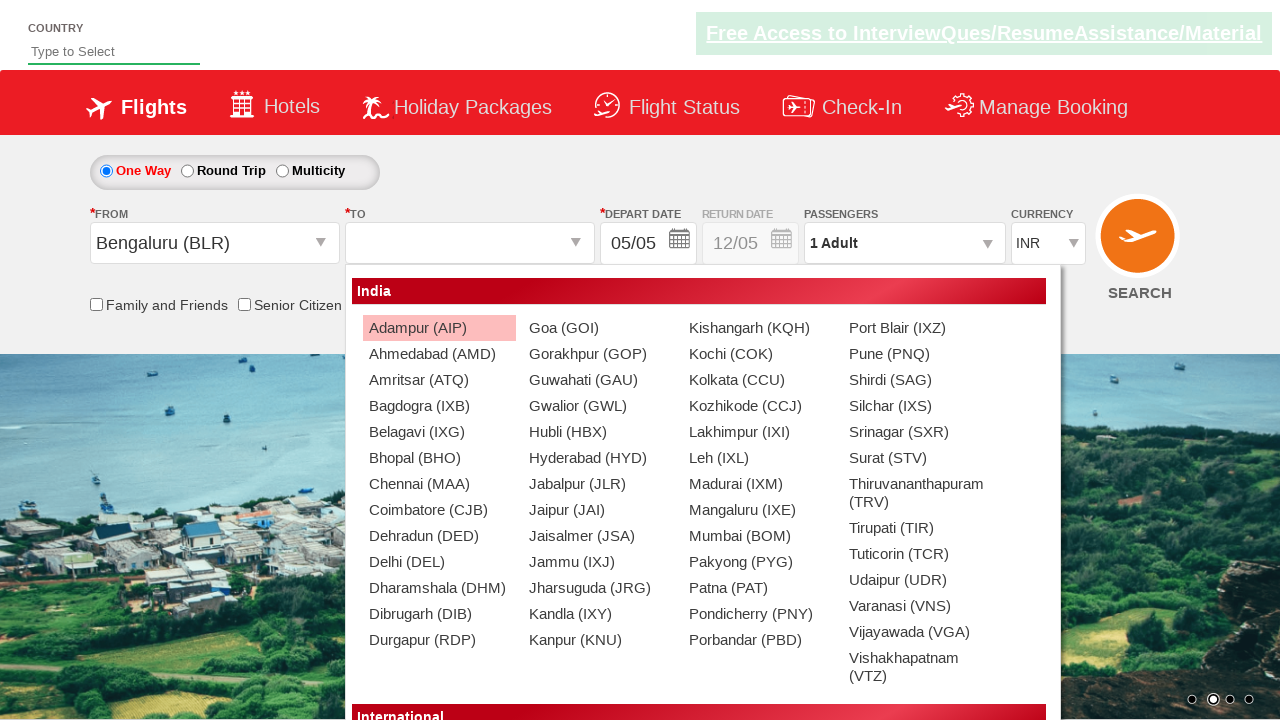

Selected Chennai (MAA) as destination city from cascading dropdown at (439, 484) on (//a[@value='MAA'])[2]
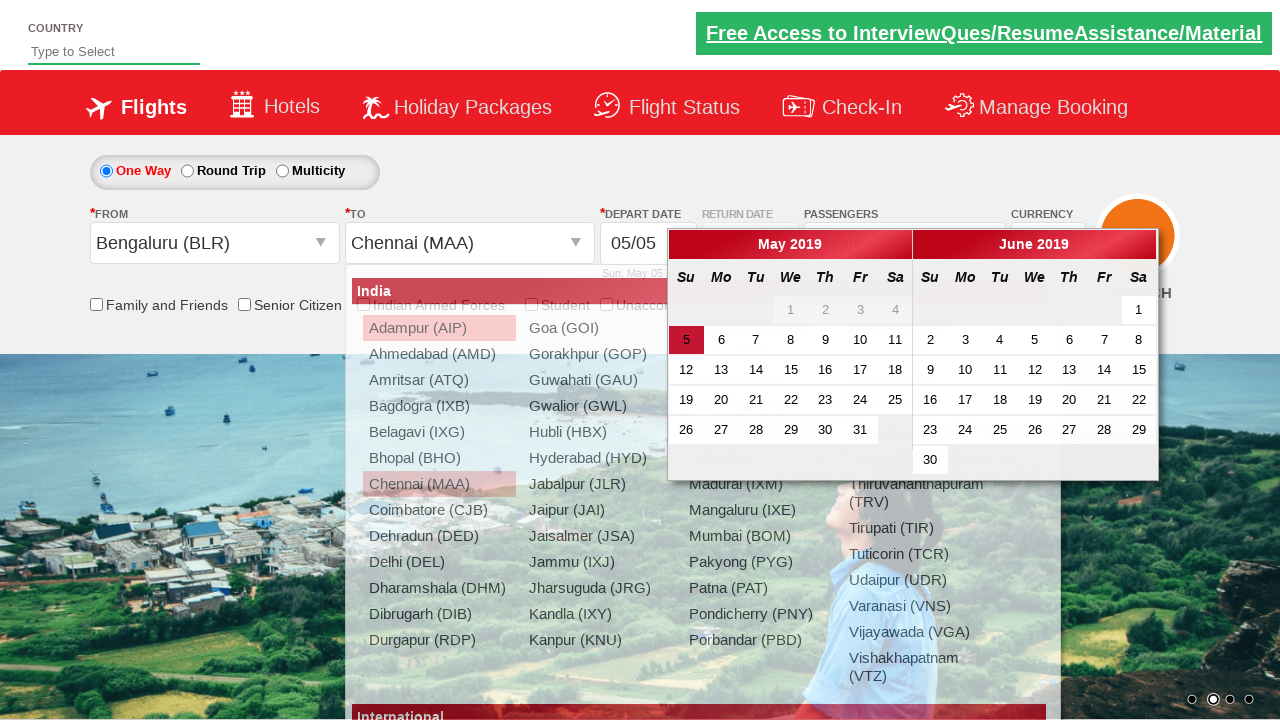

Waited to confirm destination selection
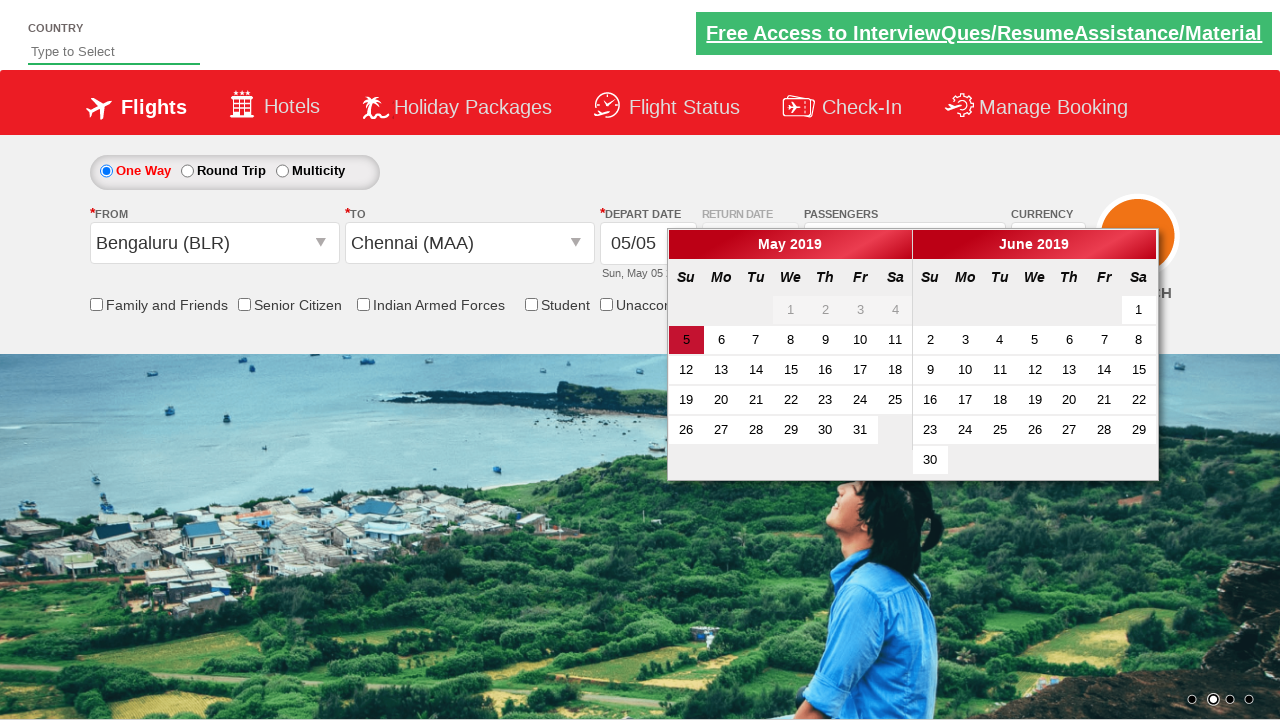

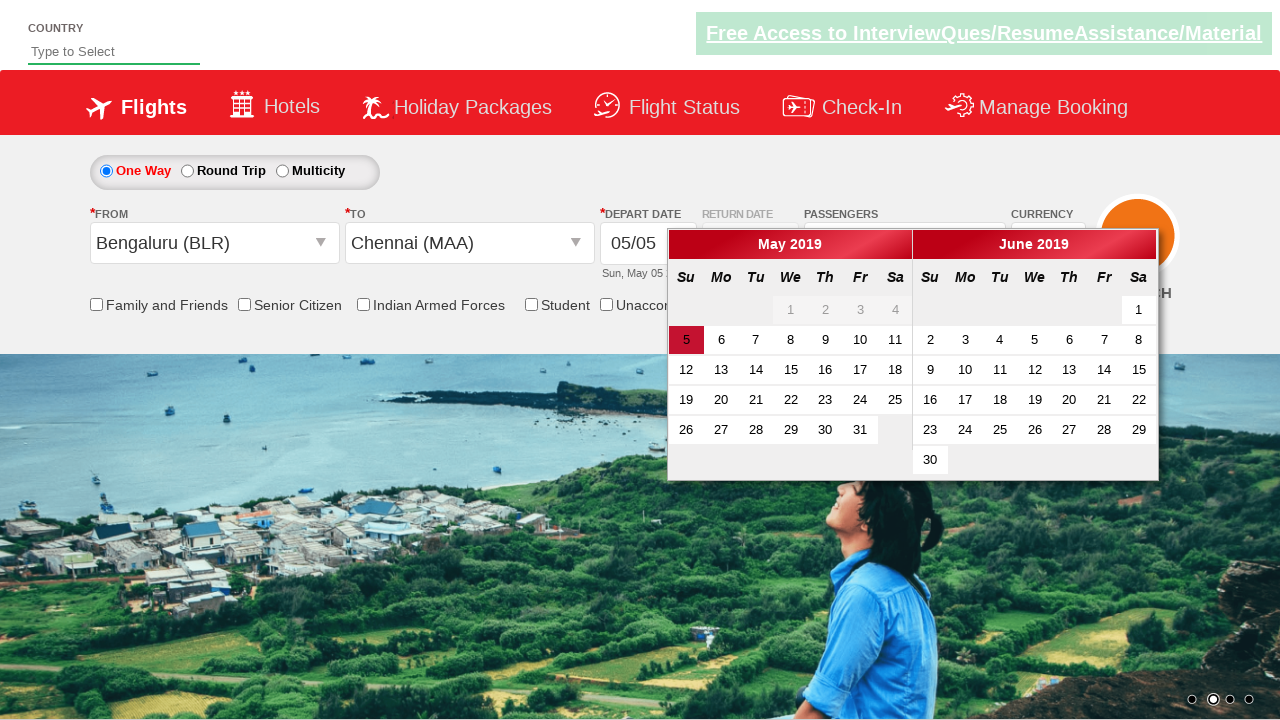